Tests dynamic element visibility by waiting for a button that appears after 5 seconds to become visible, then clicks it to verify the interaction works correctly.

Starting URL: https://demoqa.com/dynamic-properties

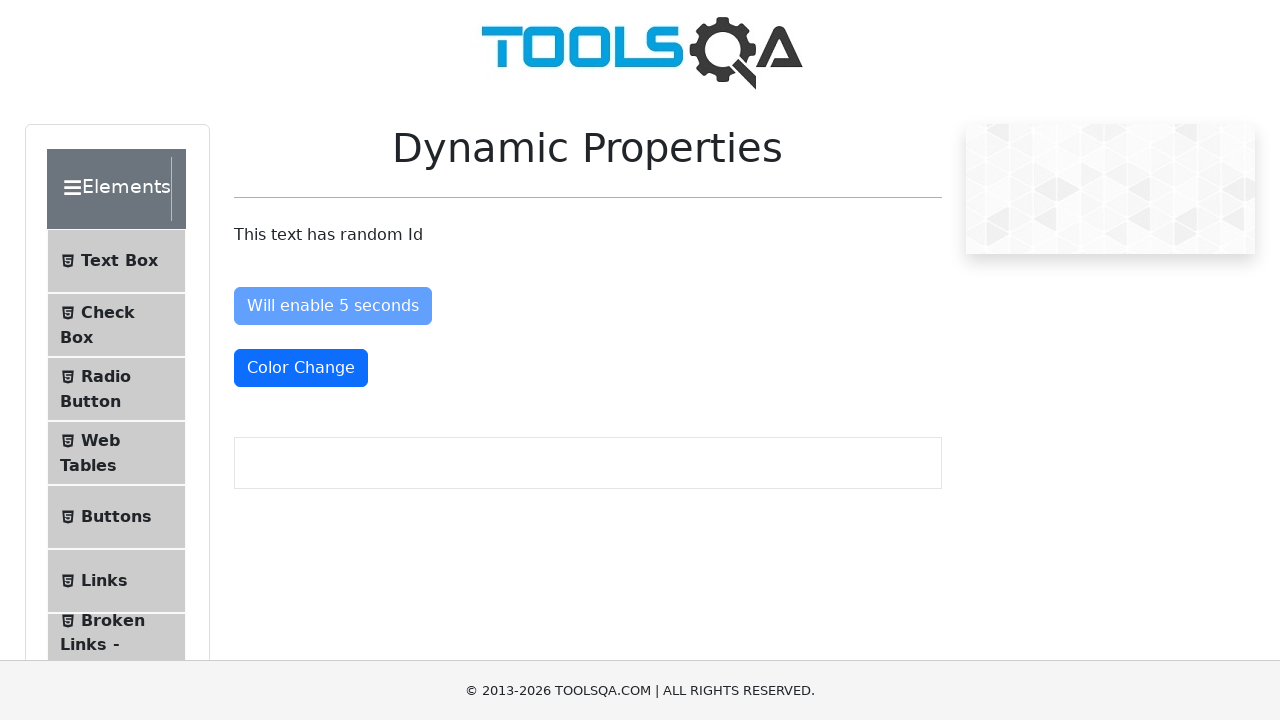

Waited for 'Visible After 5 Seconds' button to become visible
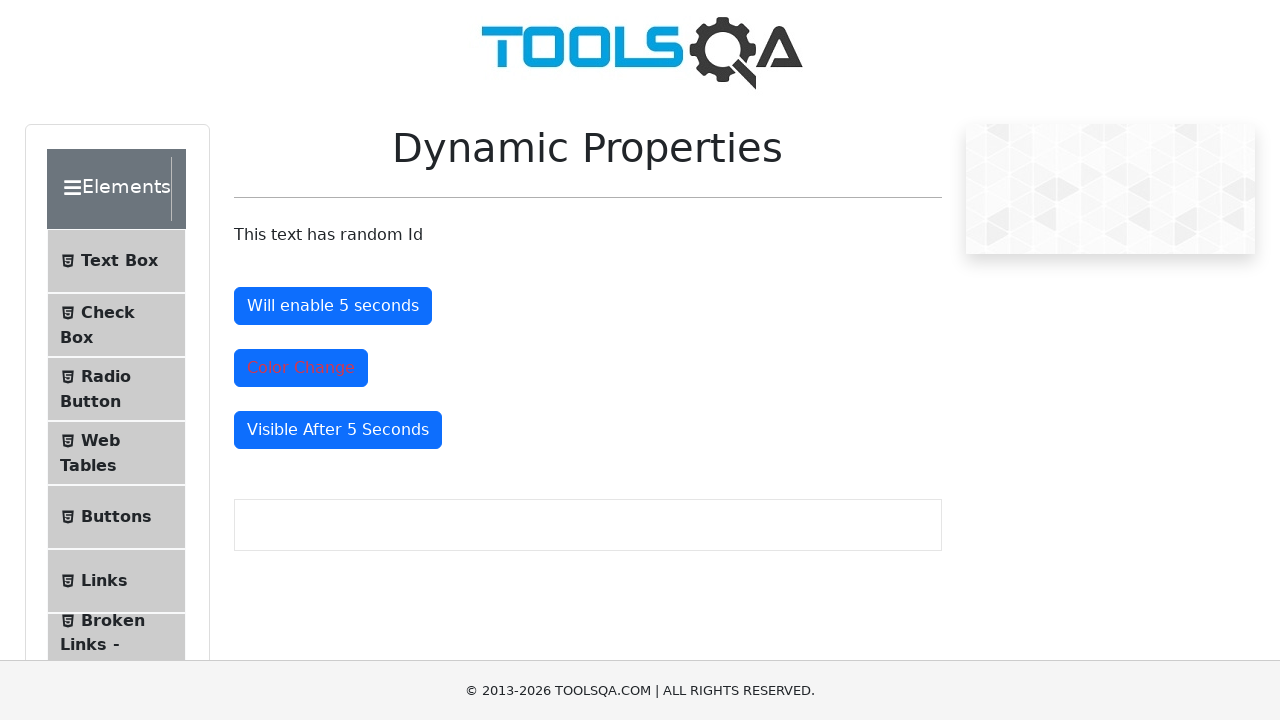

Clicked the dynamically visible button at (338, 430) on #visibleAfter
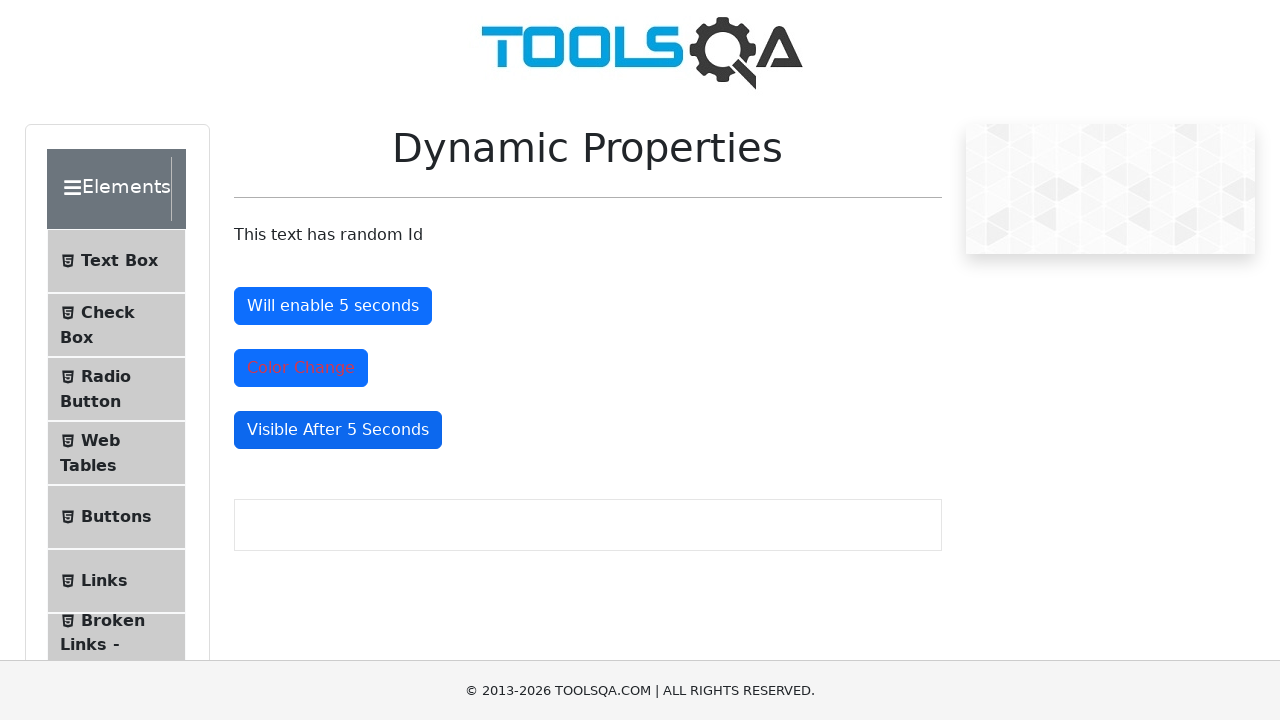

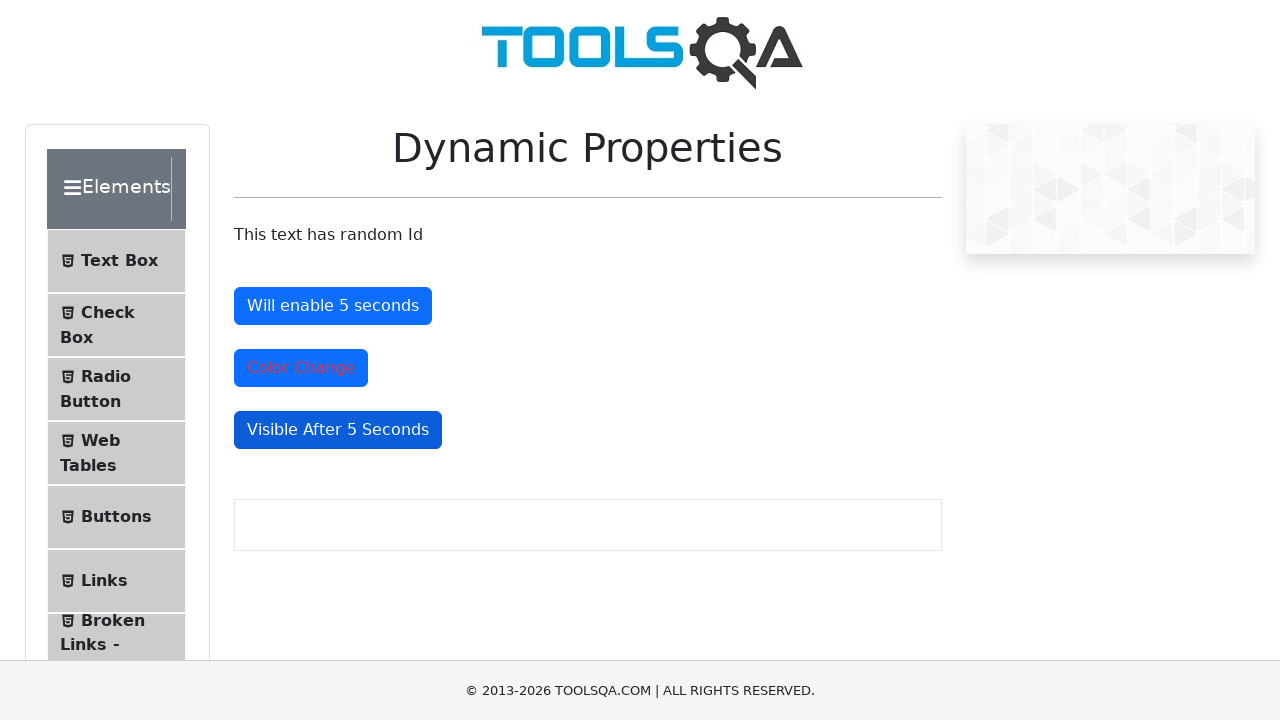